Tests Baidu mobile search functionality by entering a search query and clicking the search button

Starting URL: https://m.baidu.com

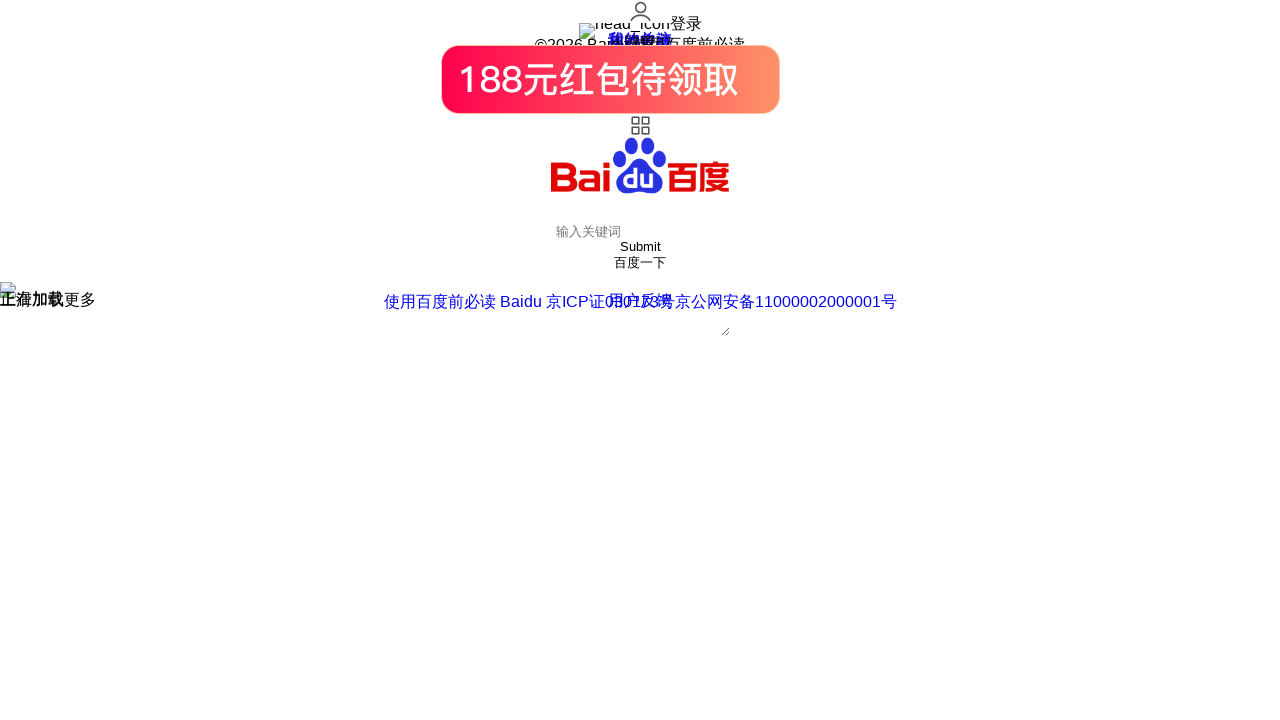

Filled search input with 'test' query on #index-kw
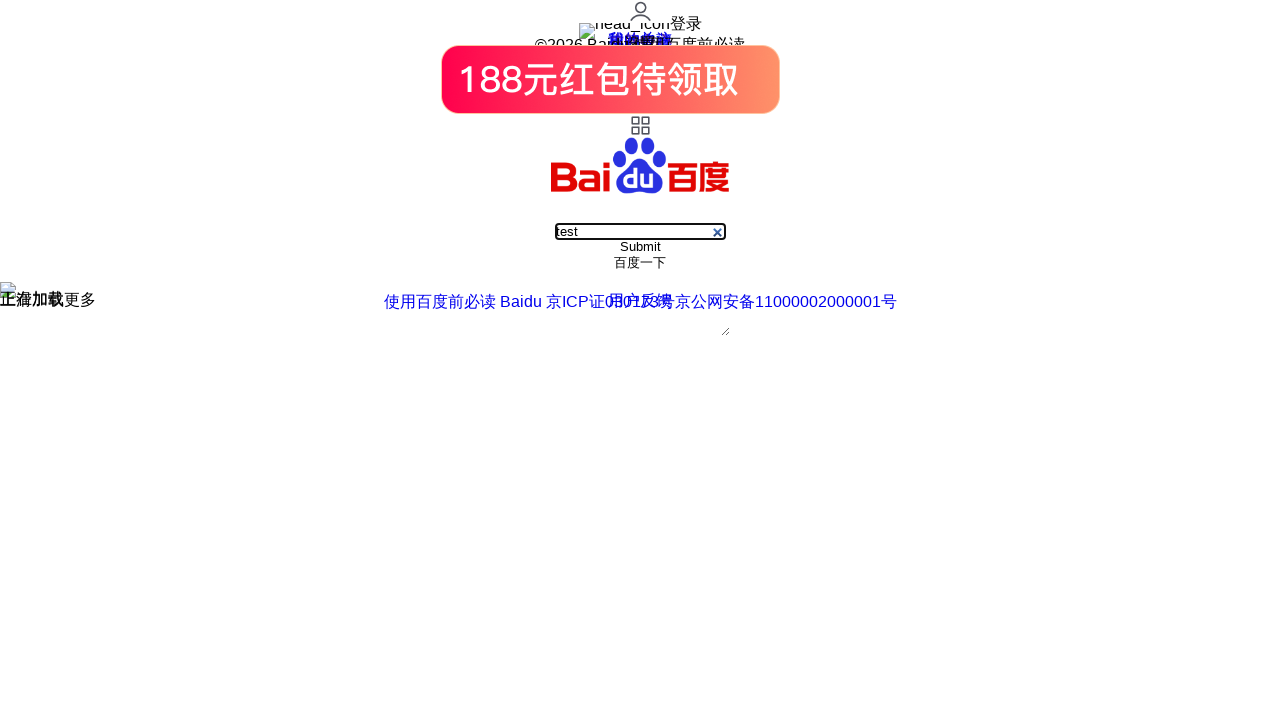

Clicked search button on Baidu mobile search at (640, 263) on #index-bn
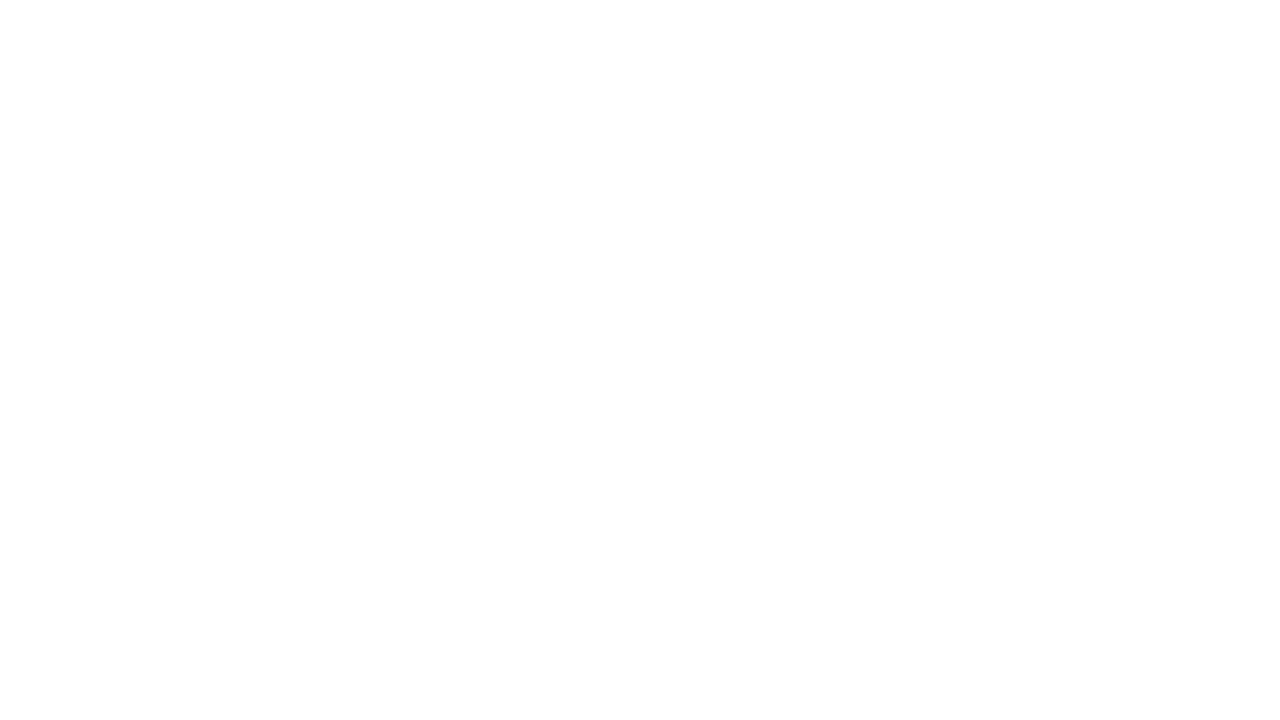

Search results loaded and network idle
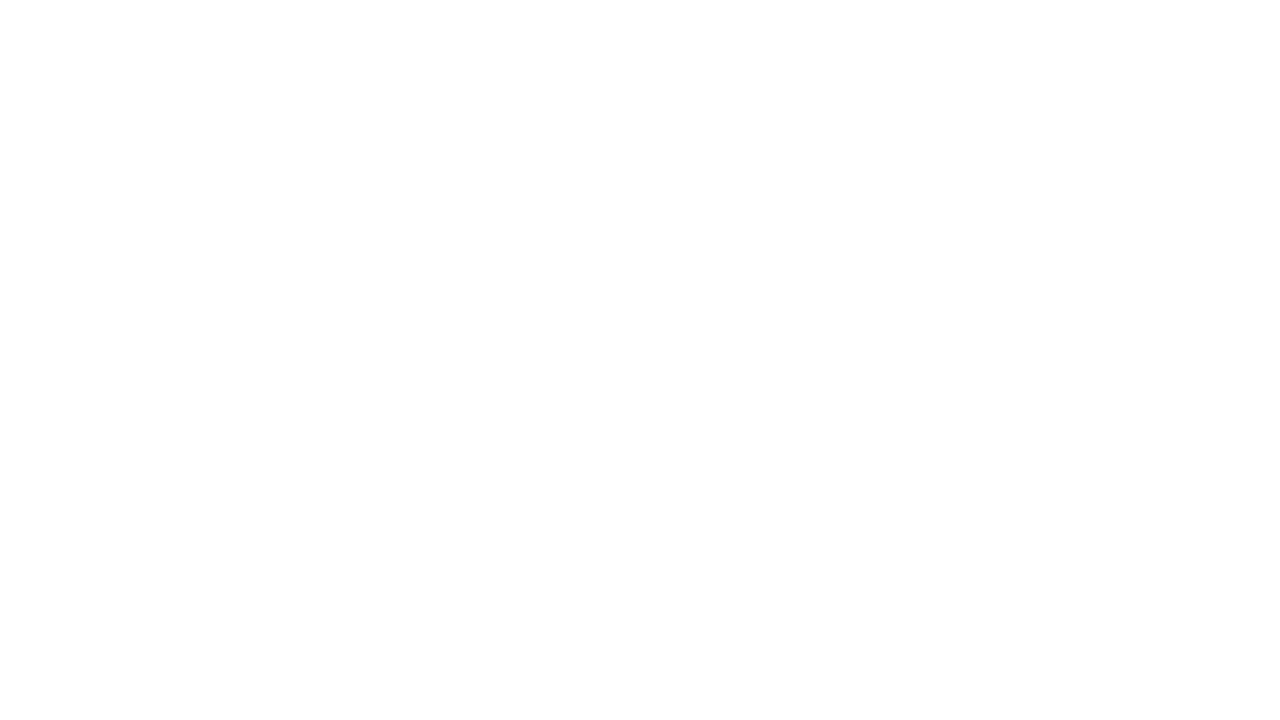

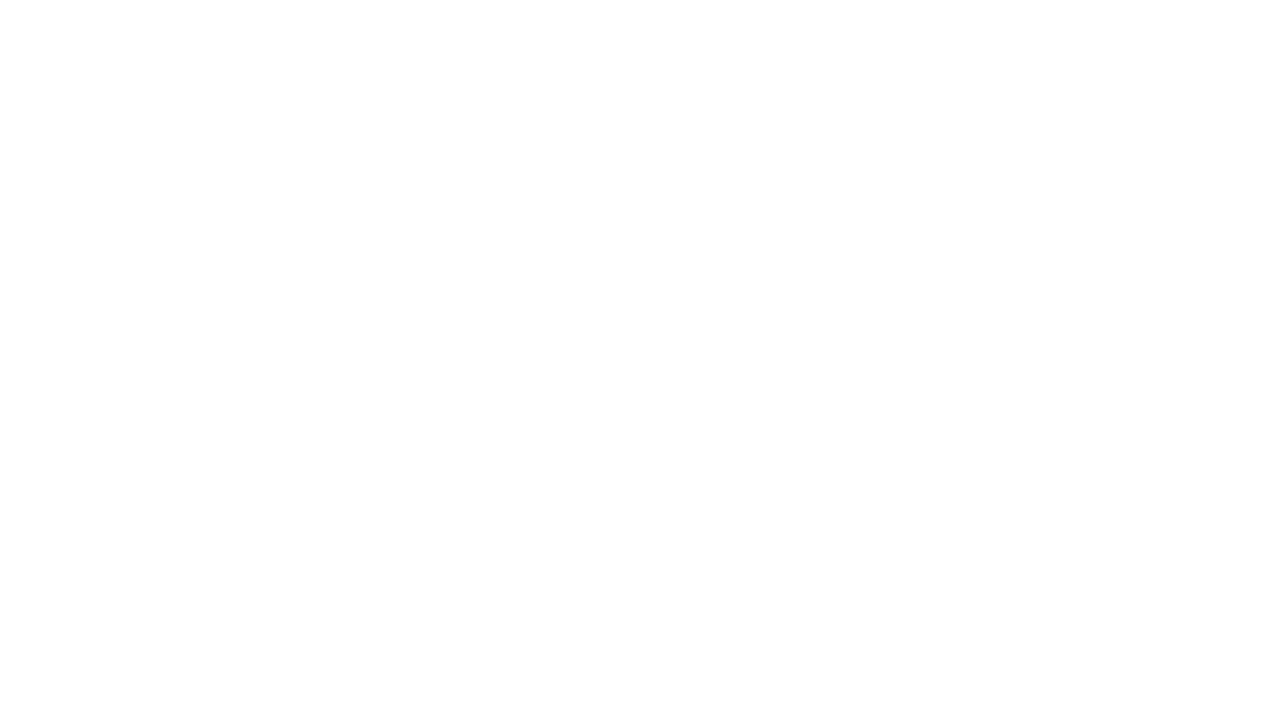